Tests different types of JavaScript alerts (simple alert, confirmation dialog, and prompt) by triggering them and interacting with each type appropriately

Starting URL: https://demoqa.com/alerts

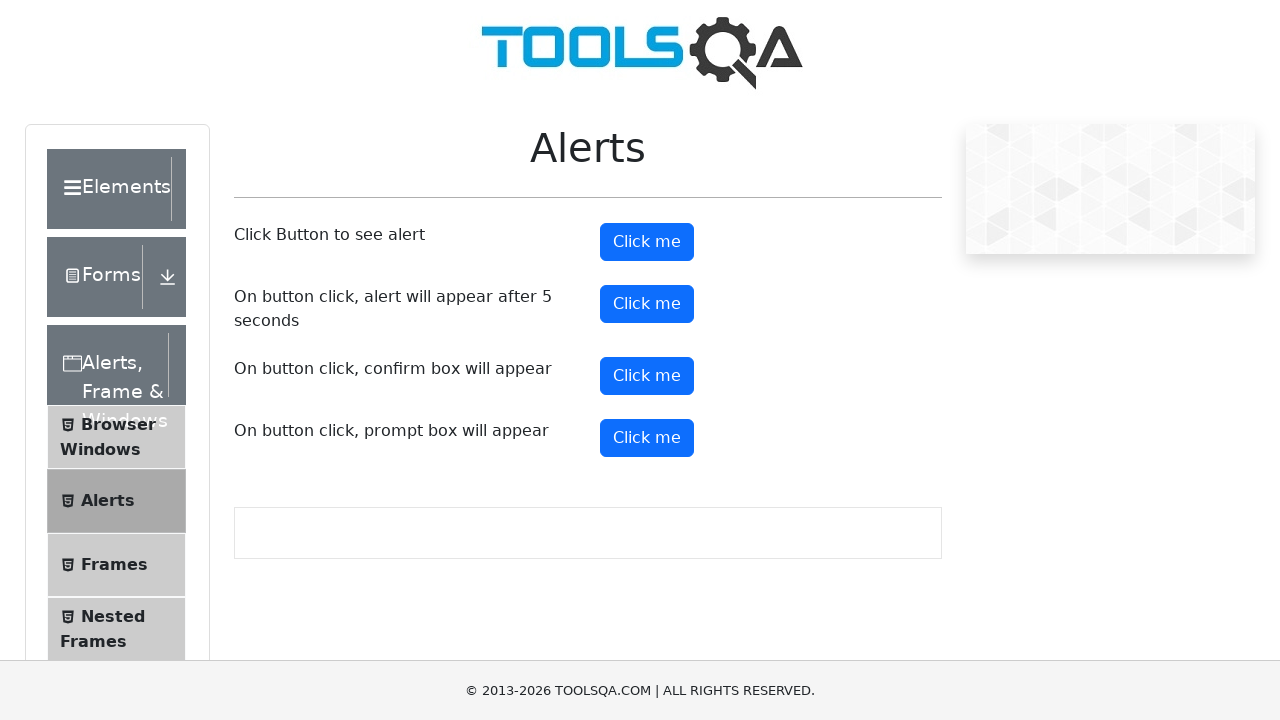

Clicked button to trigger simple alert at (647, 242) on #alertButton
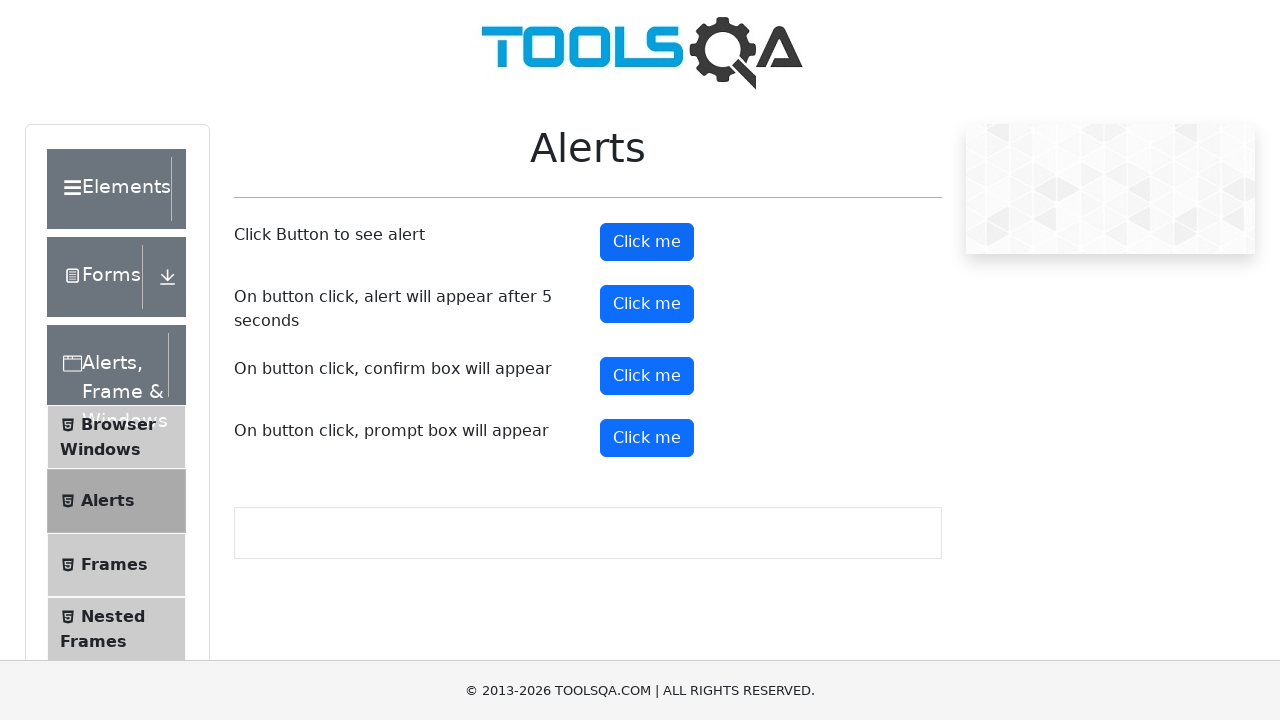

Set up dialog handler to accept simple alert
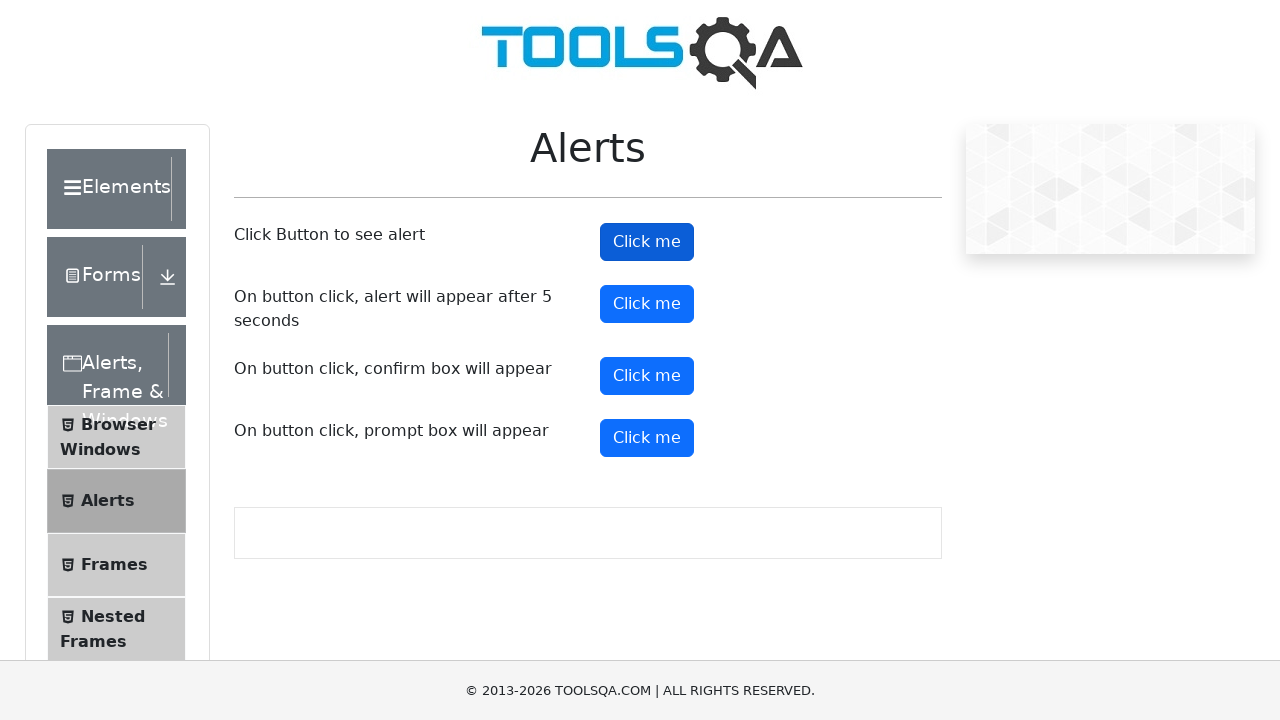

Clicked button to trigger confirmation dialog at (647, 376) on #confirmButton
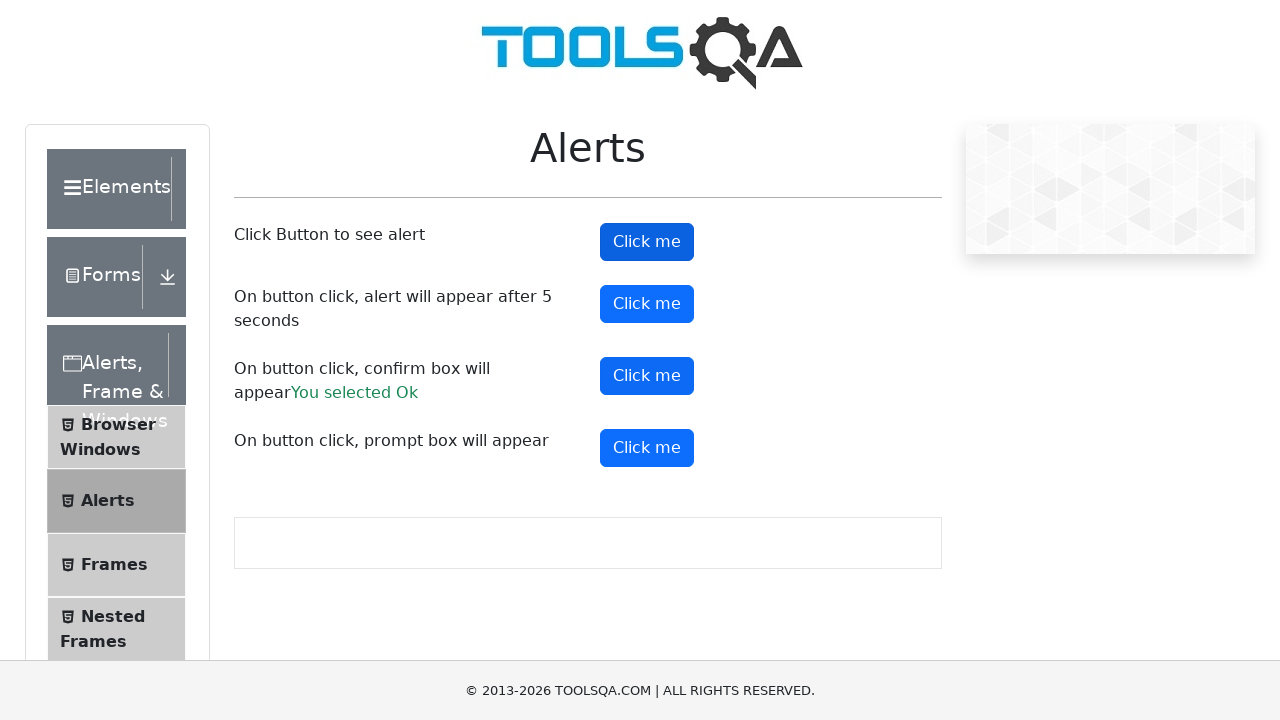

Set up dialog handler to dismiss confirmation dialog
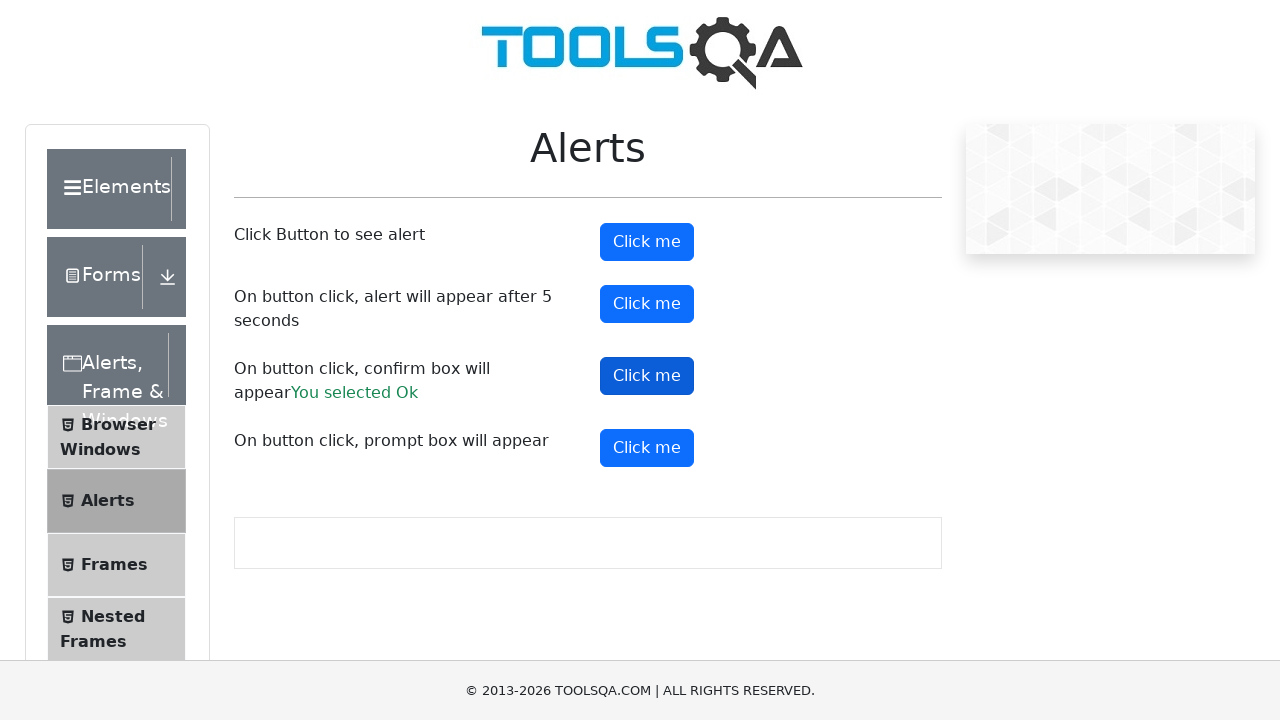

Scrolled to prompt button into view
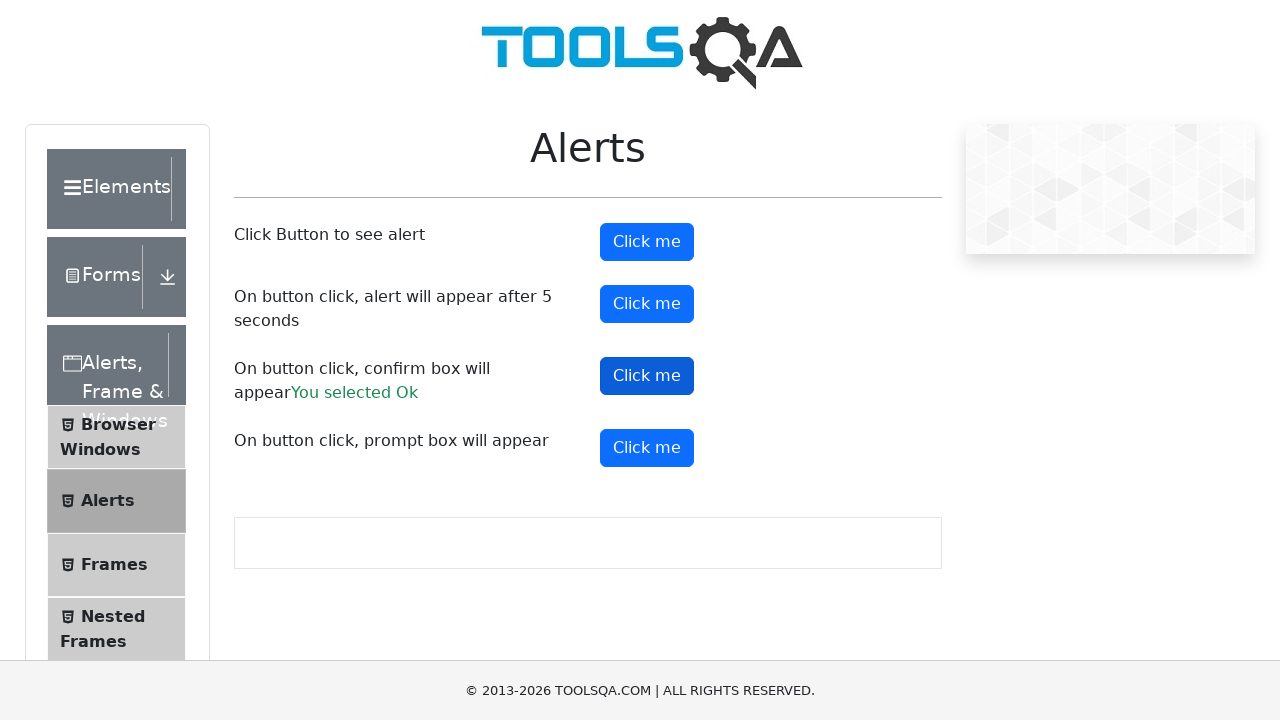

Clicked button to trigger prompt dialog at (647, 448) on #promtButton
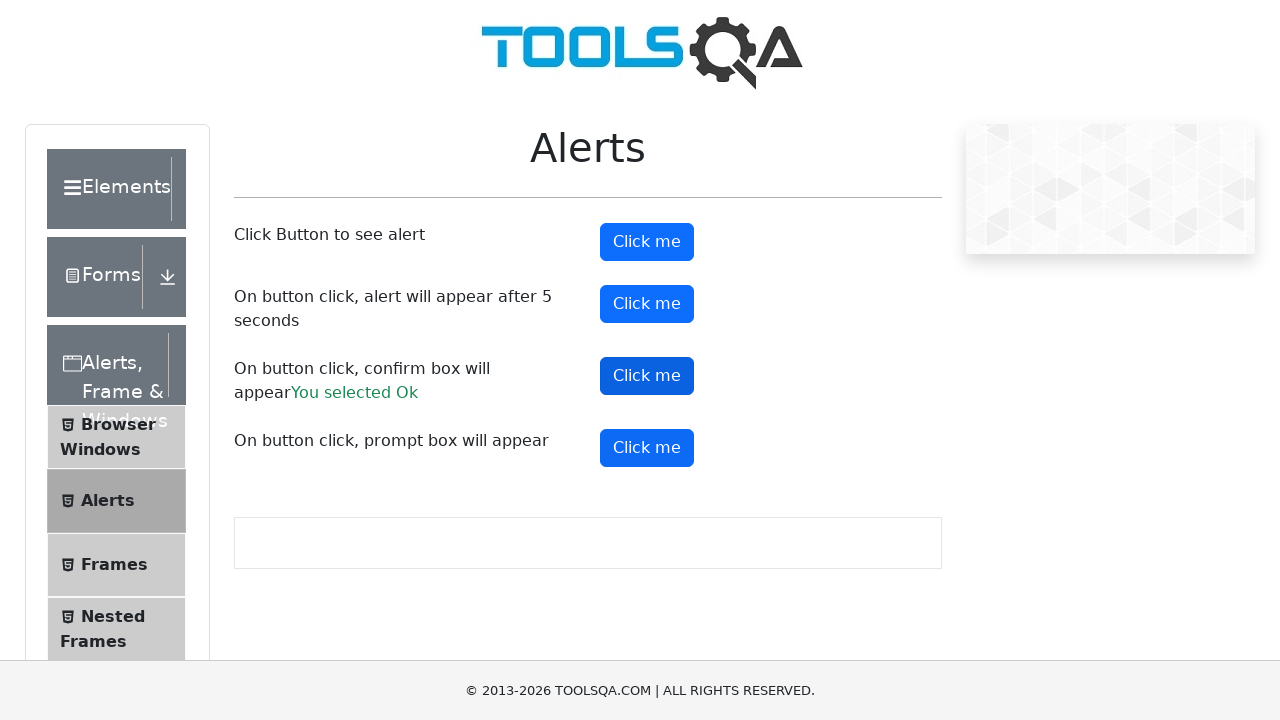

Set up dialog handler to accept prompt with text 'Hi'
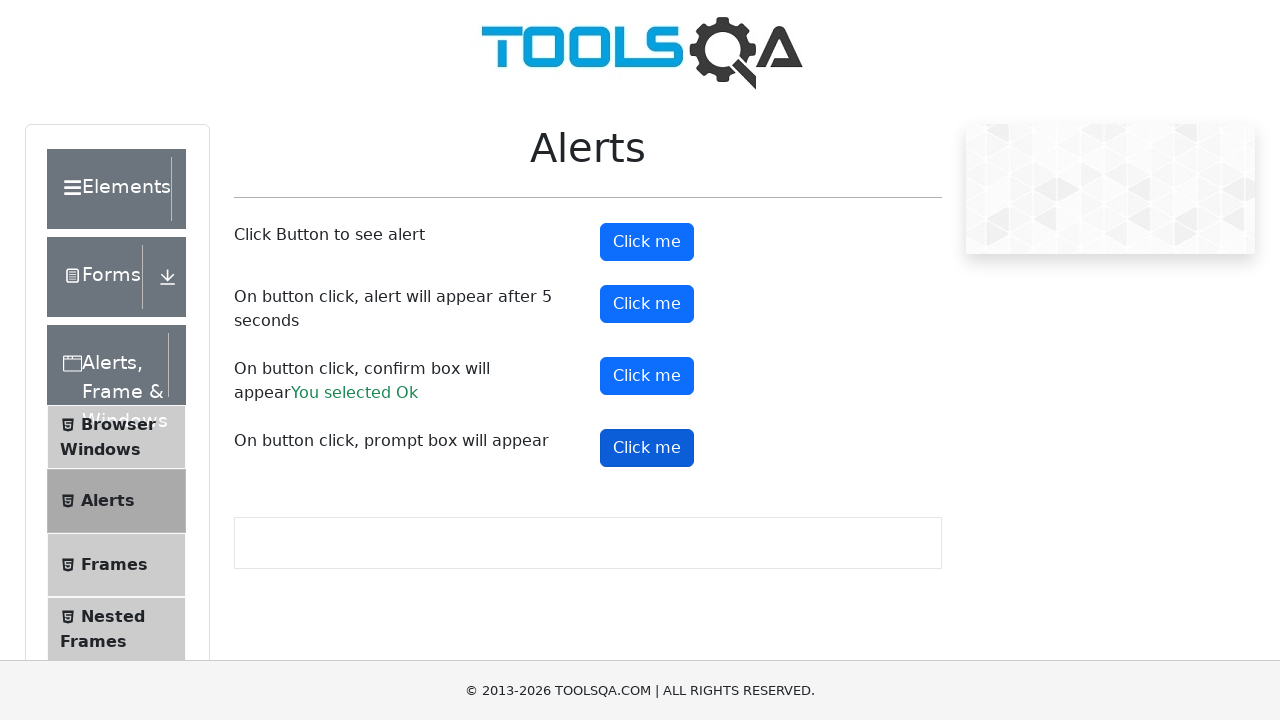

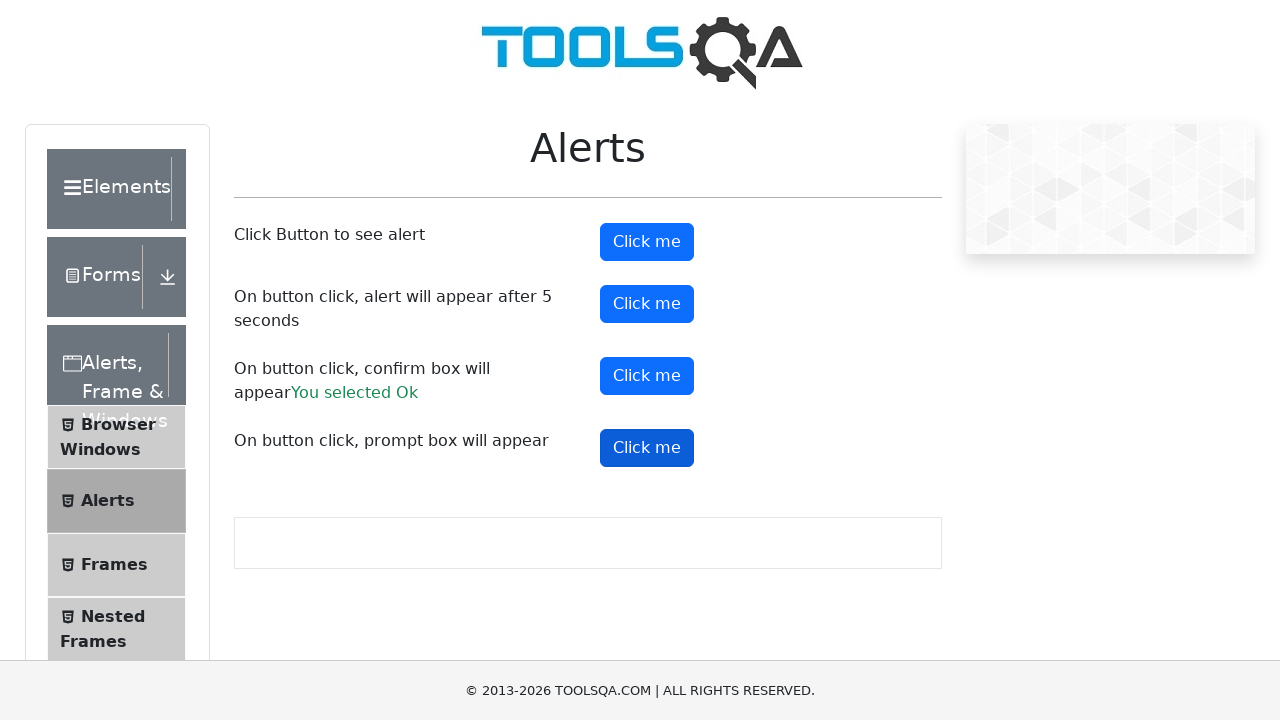